Tests a mathematical form by reading two numbers from the page, calculating their sum, selecting the result from a dropdown, and submitting the form

Starting URL: https://suninjuly.github.io/selects1.html

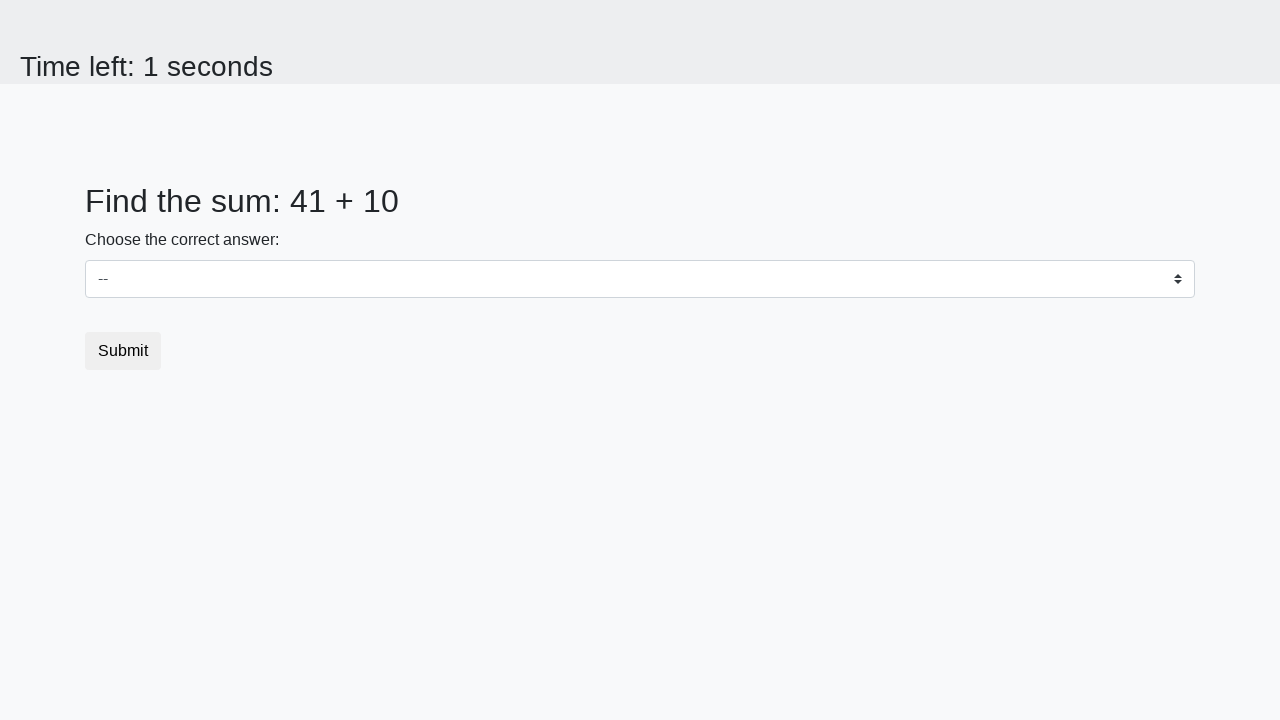

Read first number from #num1 element
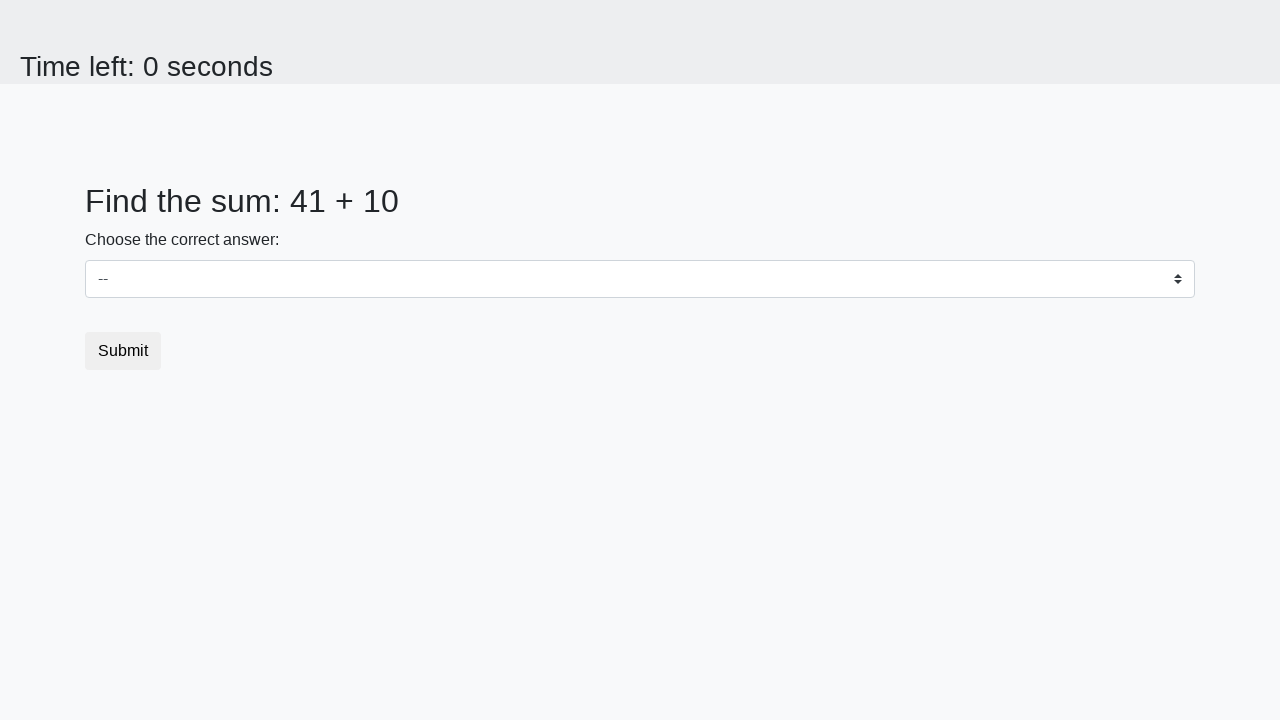

Read second number from #num2 element
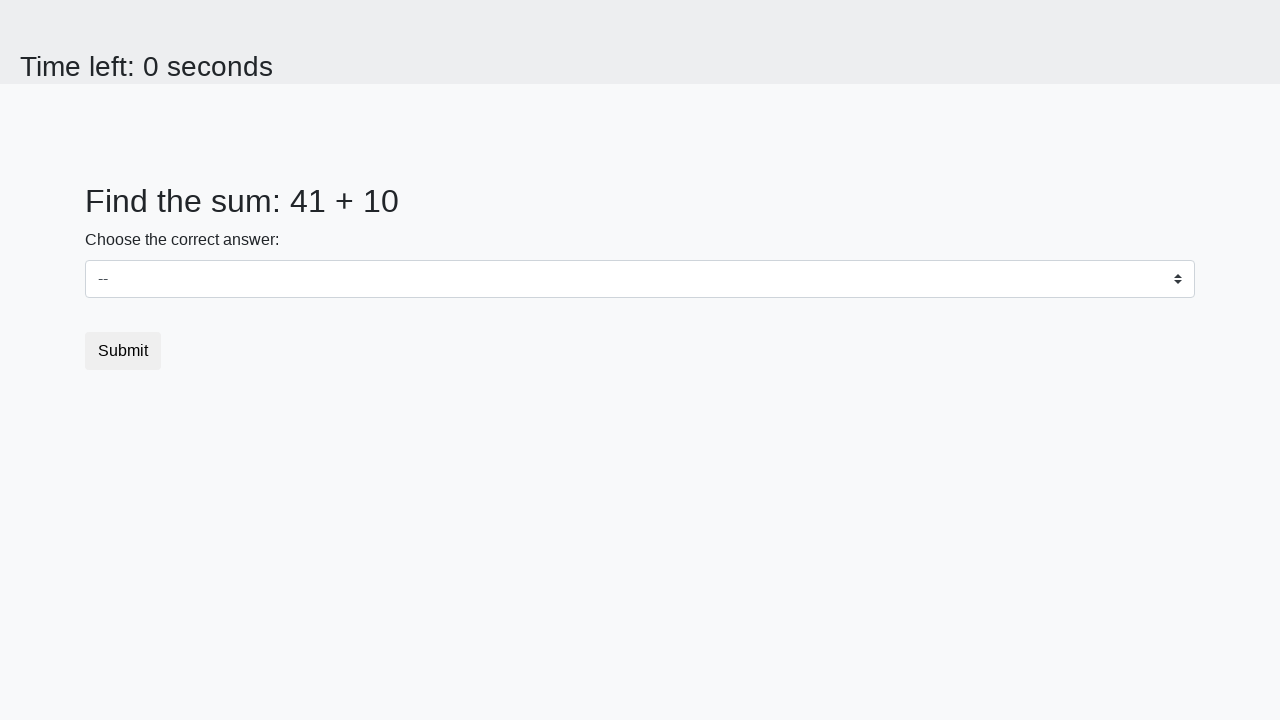

Calculated sum: 41 + 10 = 51
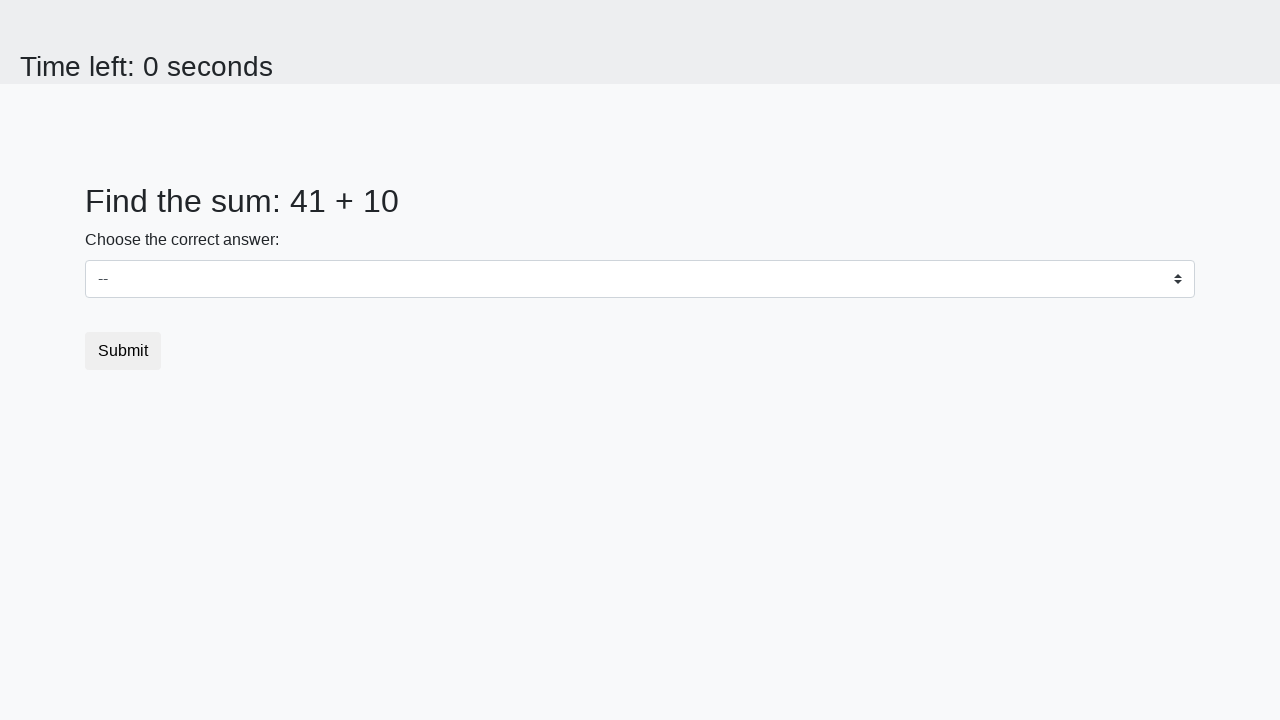

Selected sum value '51' from dropdown on select
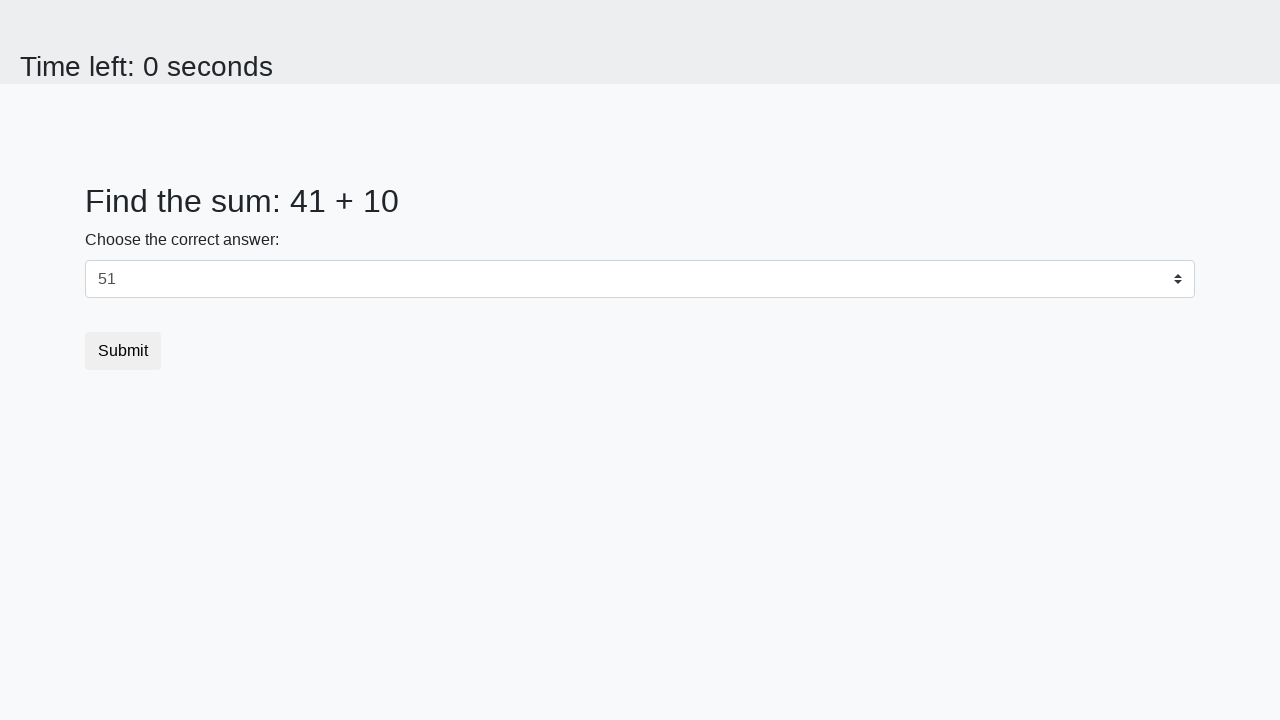

Clicked submit button at (123, 351) on button.btn
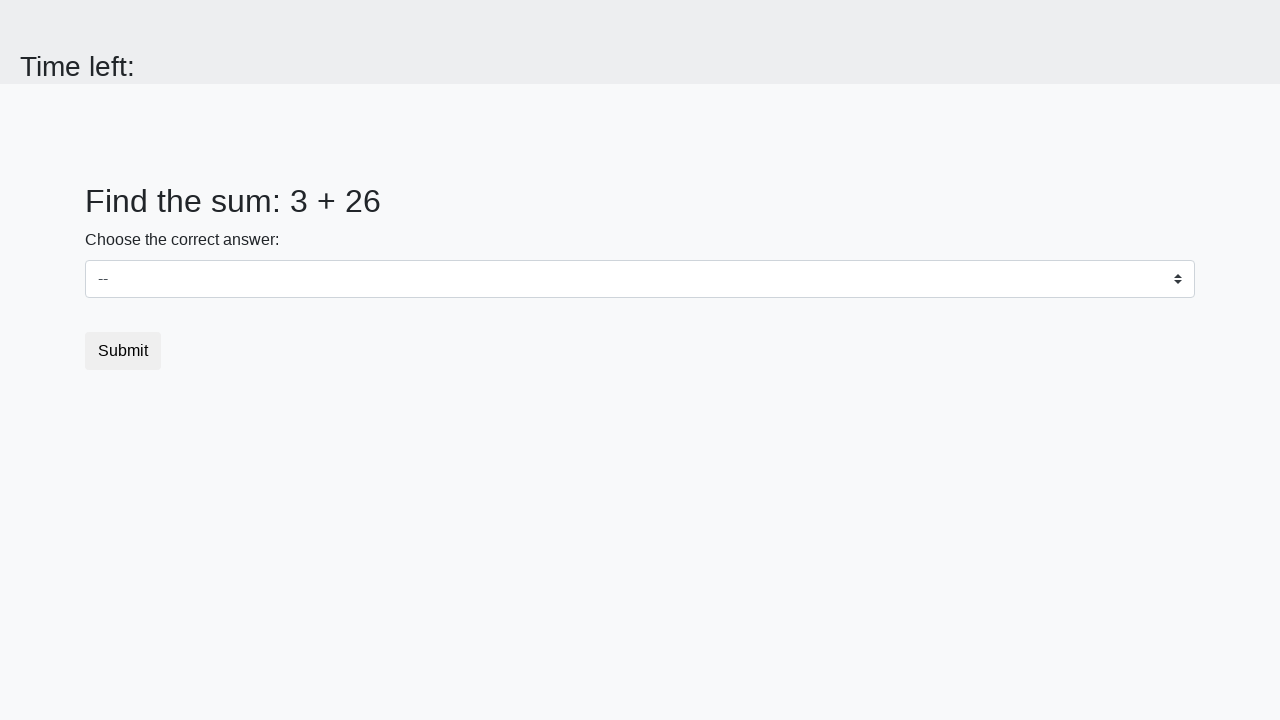

Waited 1000ms for result page to load
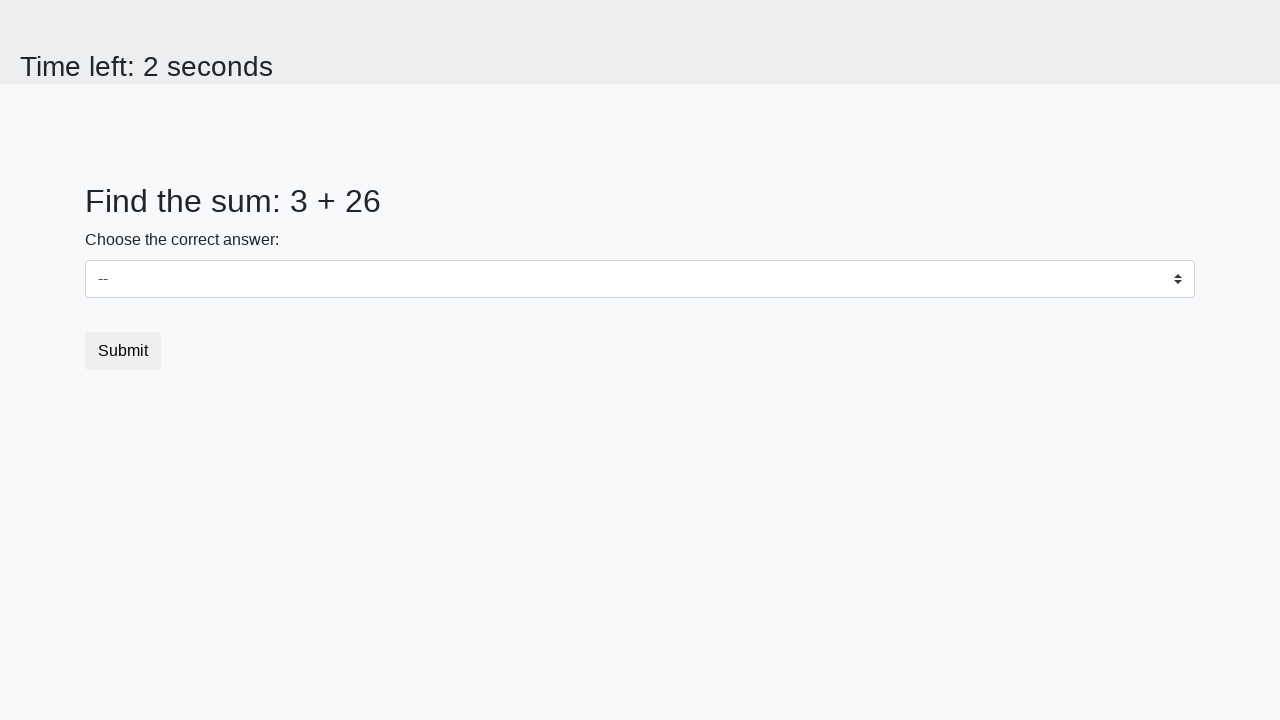

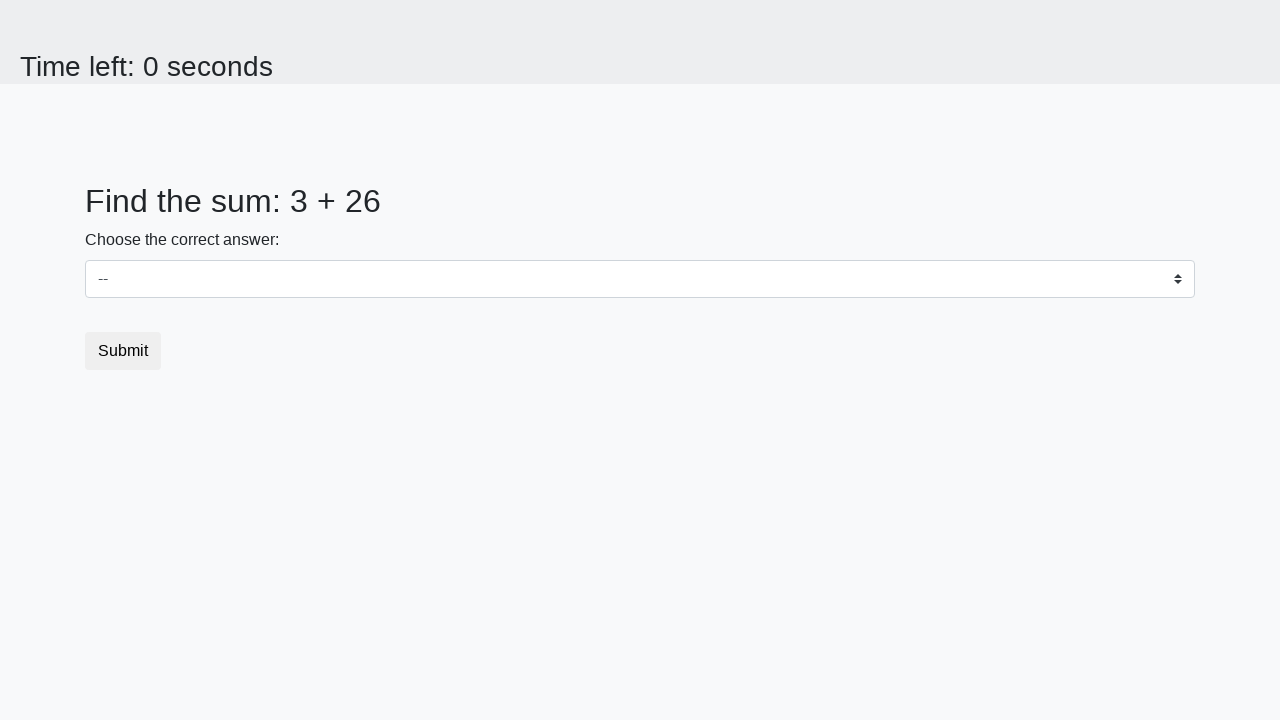